Tests mouse hover functionality on a practice automation page by scrolling to an element, hovering over it, and clicking a link

Starting URL: https://rahulshettyacademy.com/AutomationPractice/

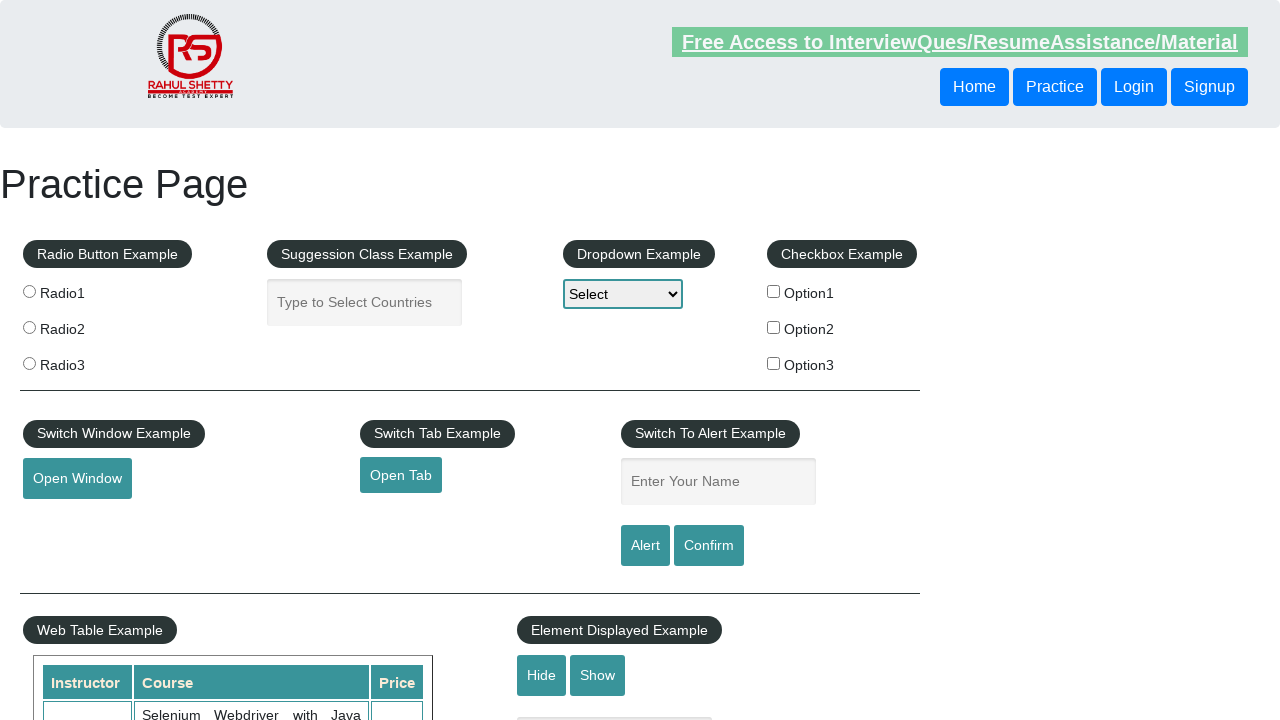

Scrolled down by 1150 pixels to locate mousehover element
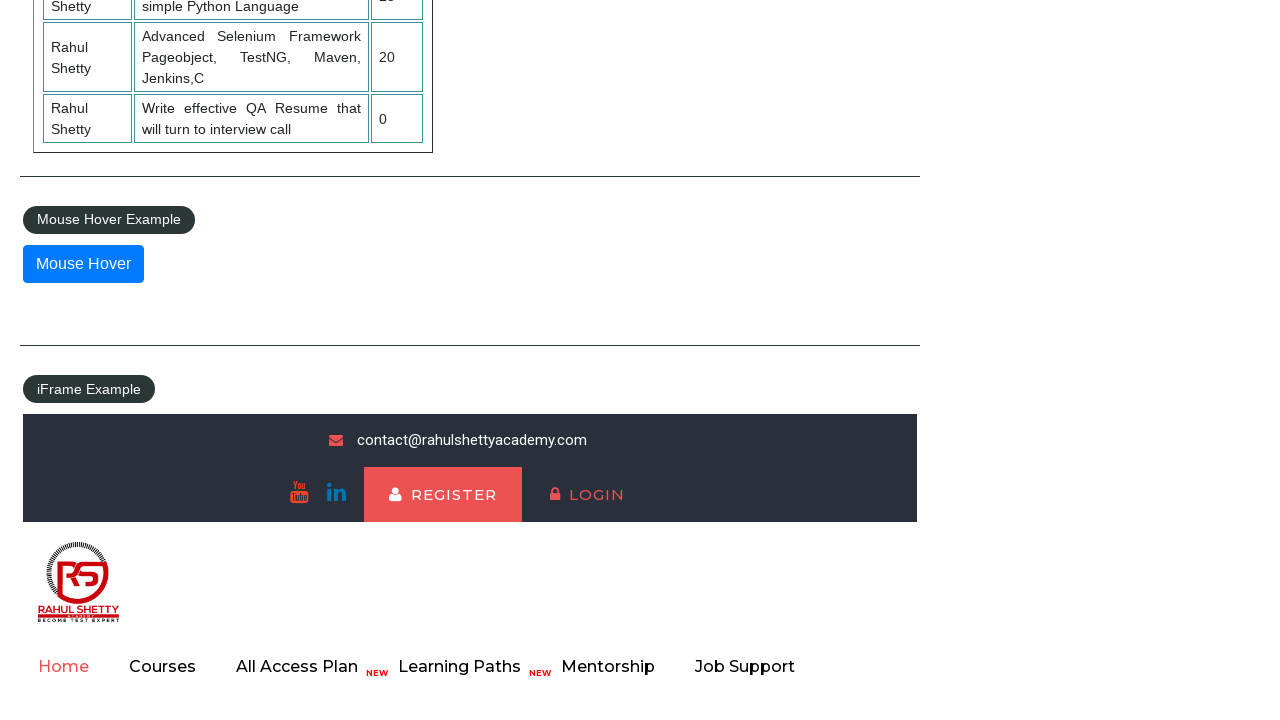

Waited 1000ms for element to become visible
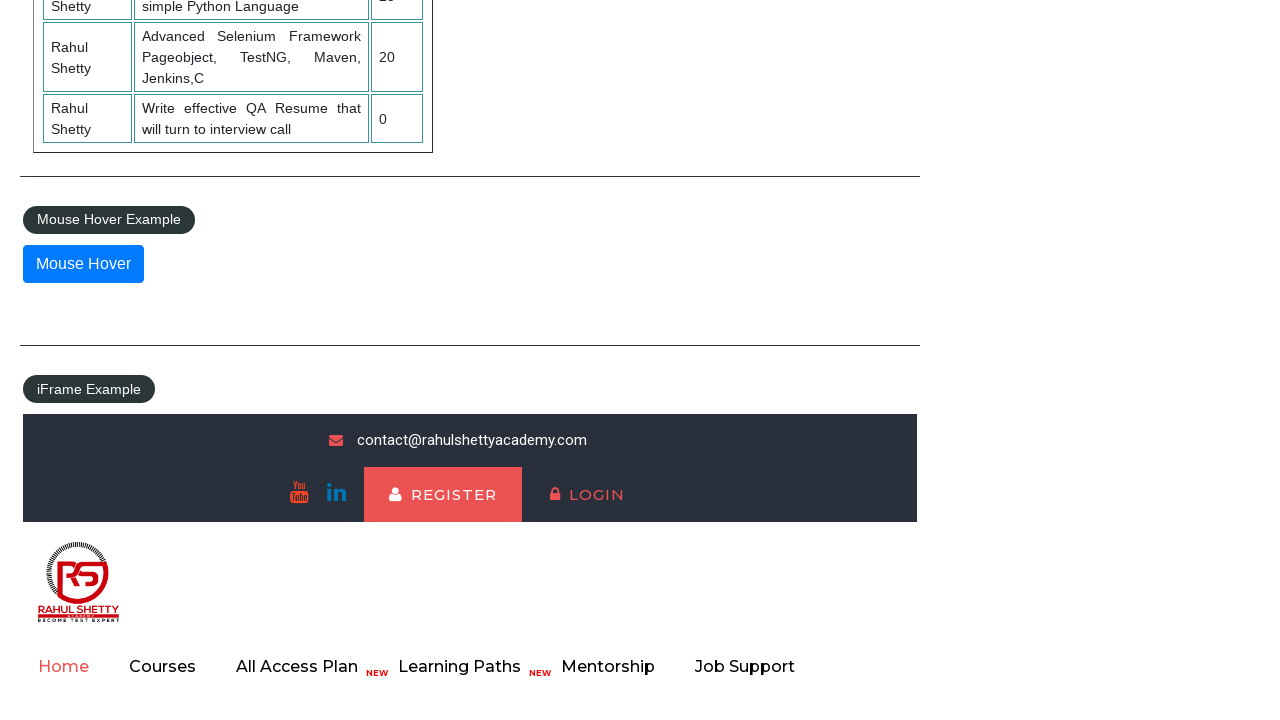

Hovered over the mousehover element at (83, 264) on #mousehover
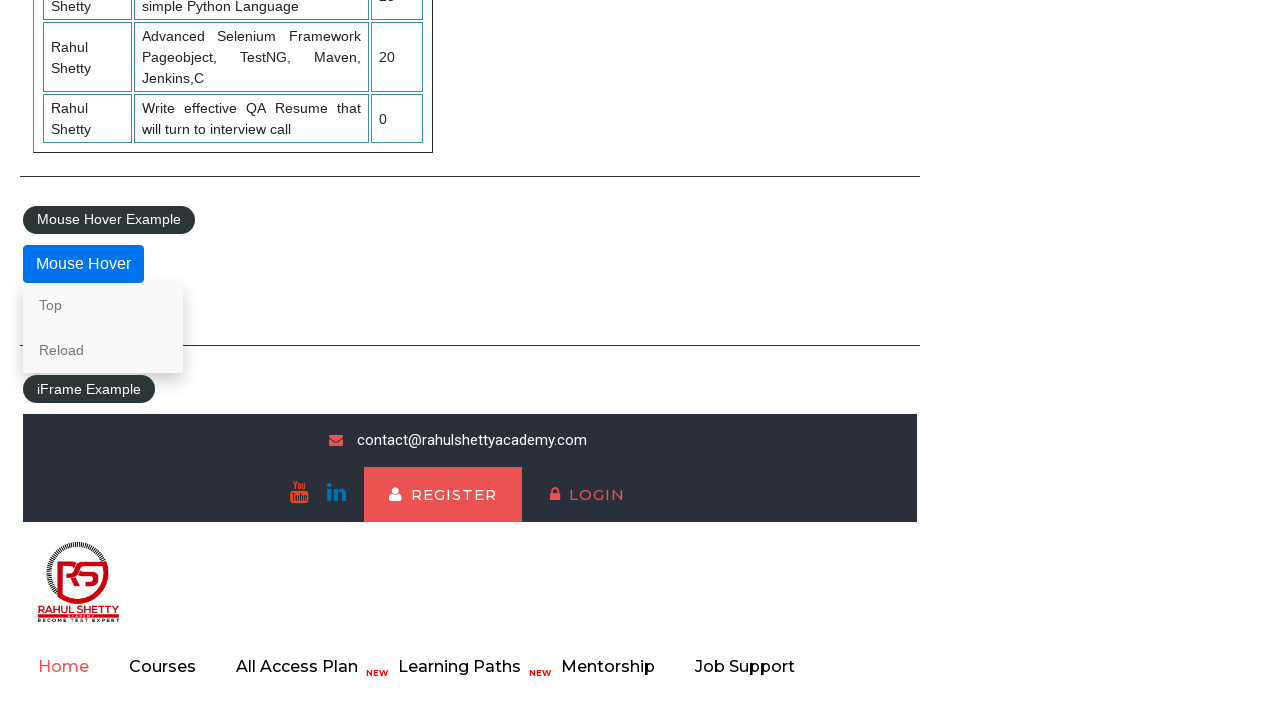

Waited 2000ms for hover menu to appear
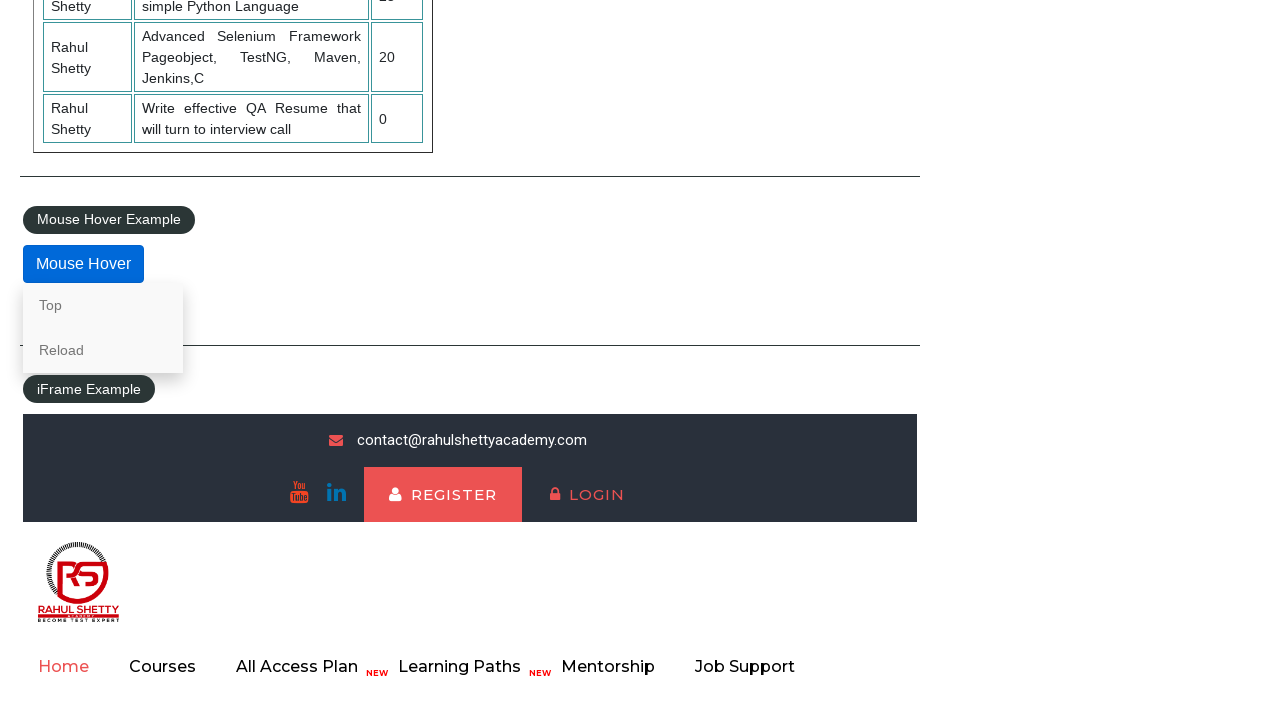

Clicked the second link in the hover menu at (103, 305) on (//div/a)[2]
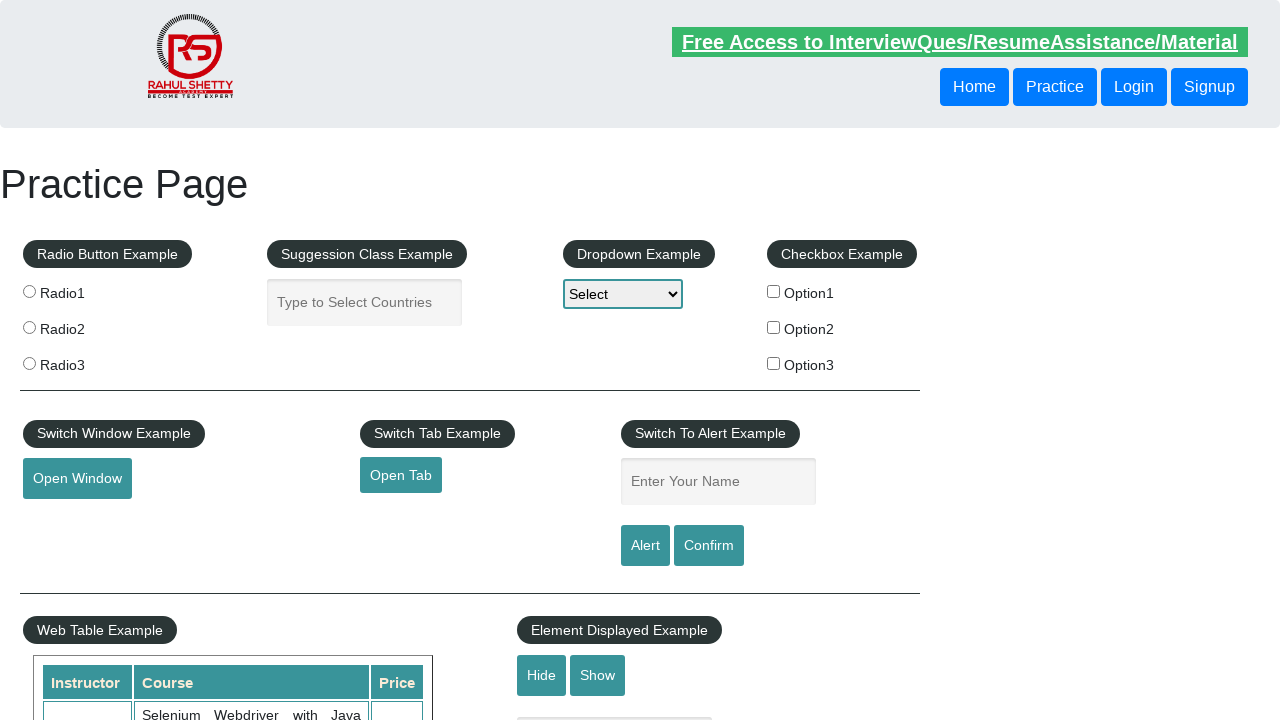

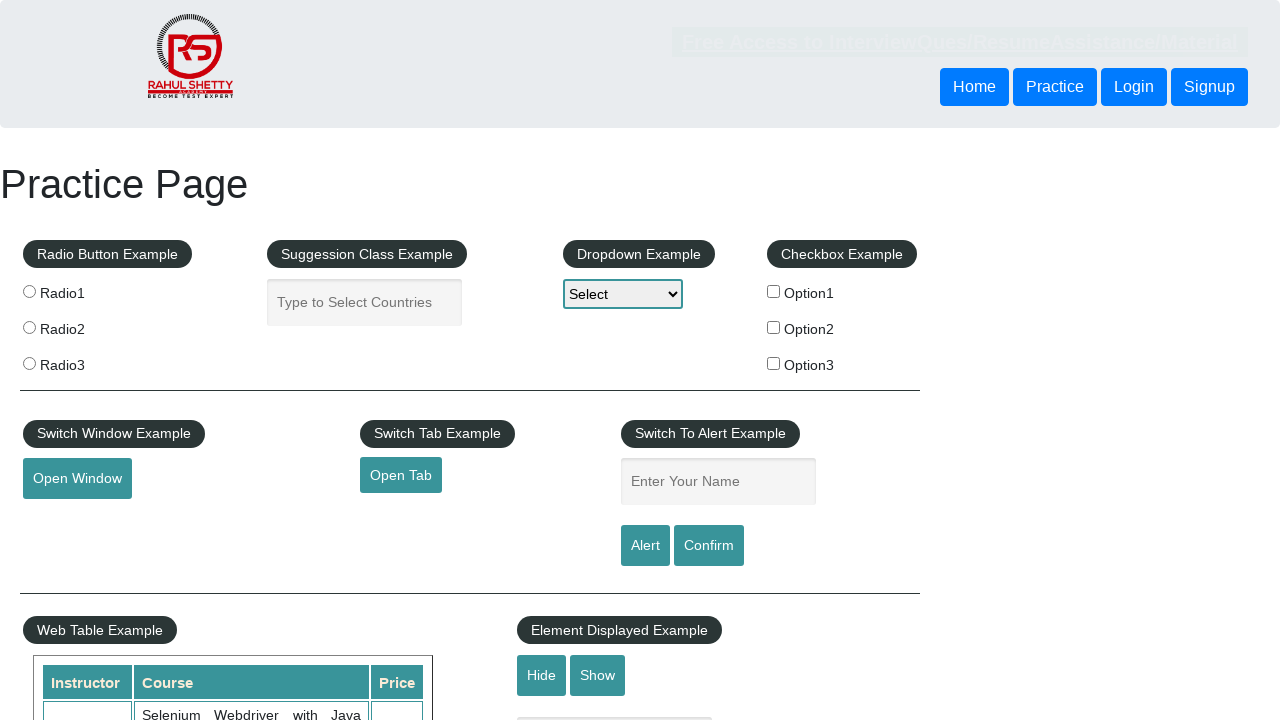